Tests calculator 5*5*5 using keyboard input

Starting URL: http://mhunterak.github.io/calc.html

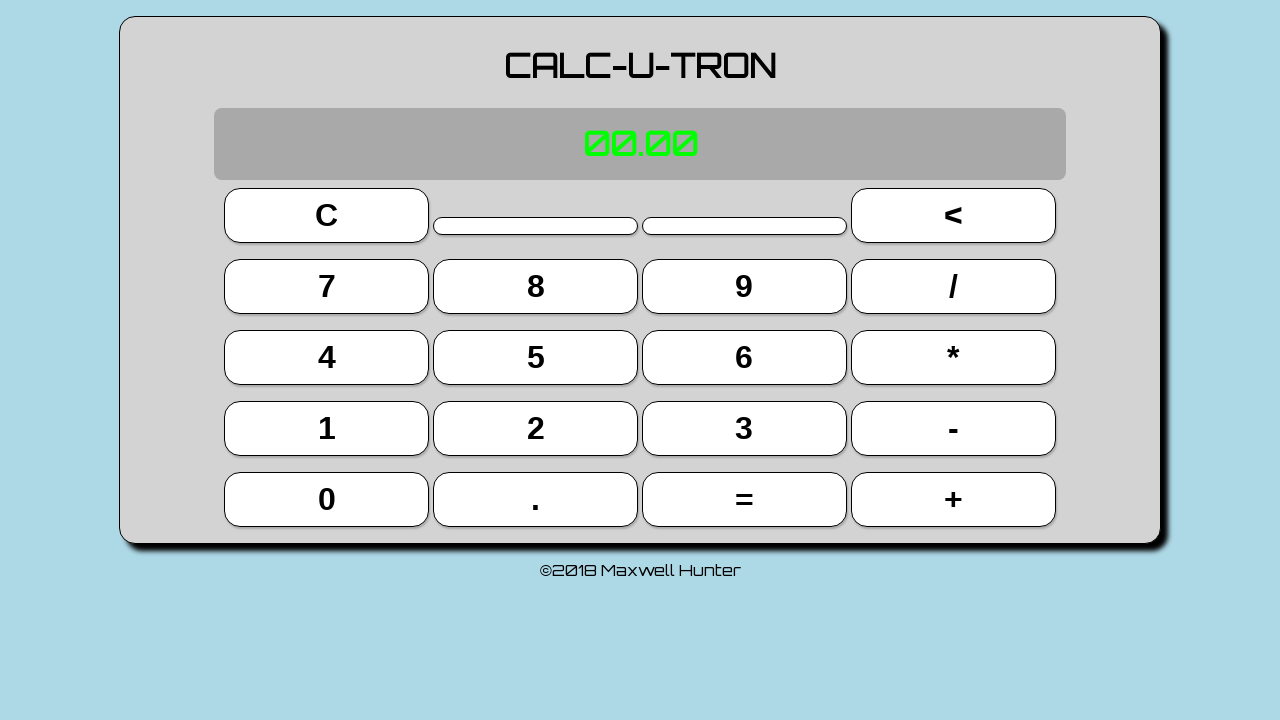

Page loaded (domcontentloaded)
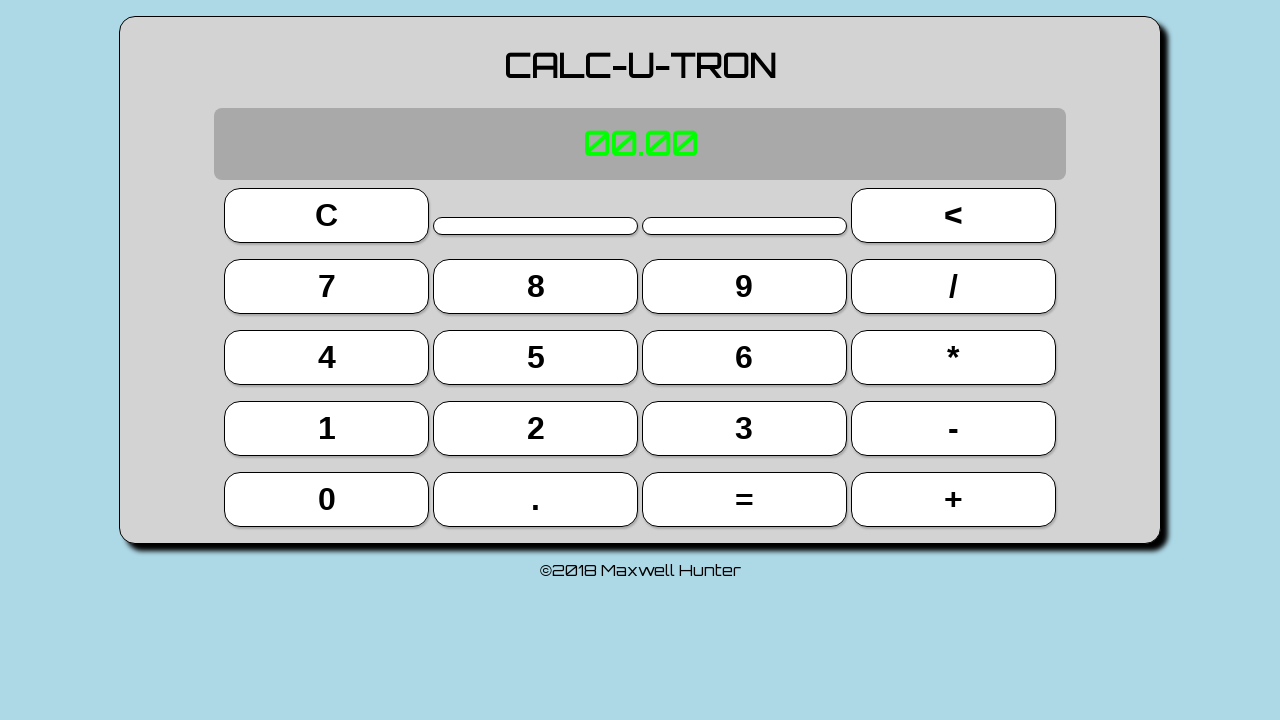

Page reloaded to ensure clean state
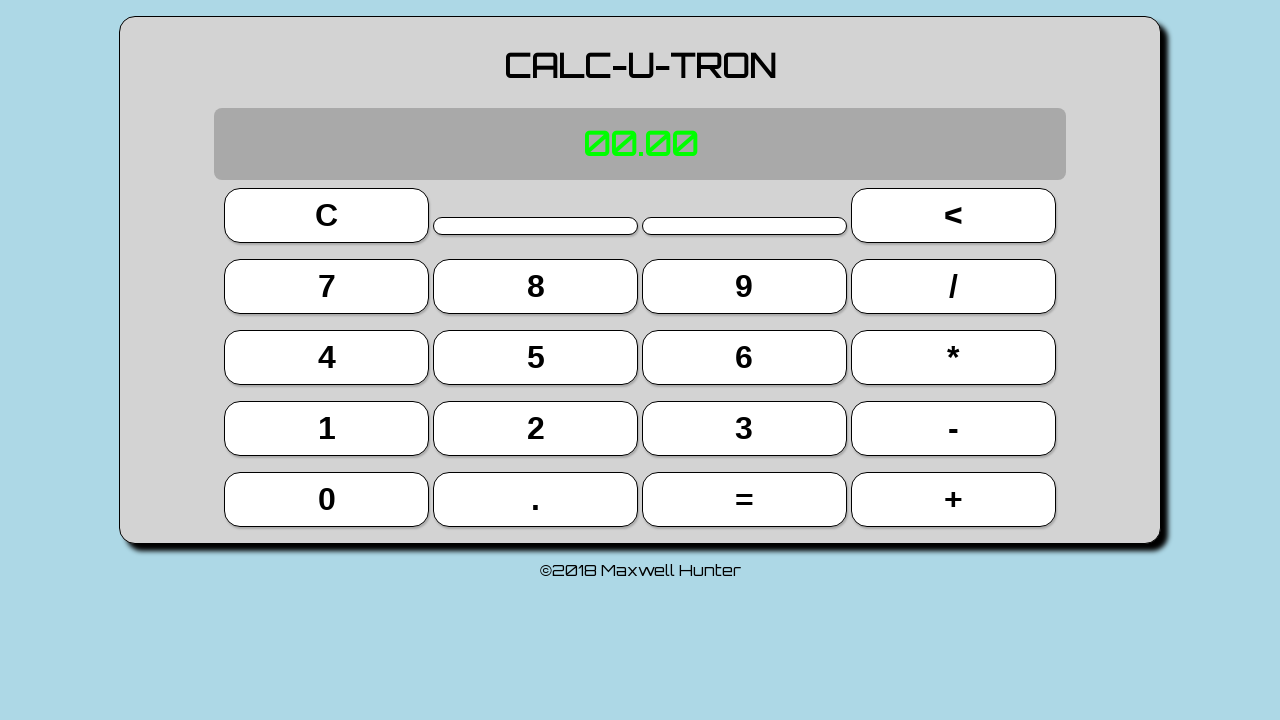

Typed '5' on keyboard
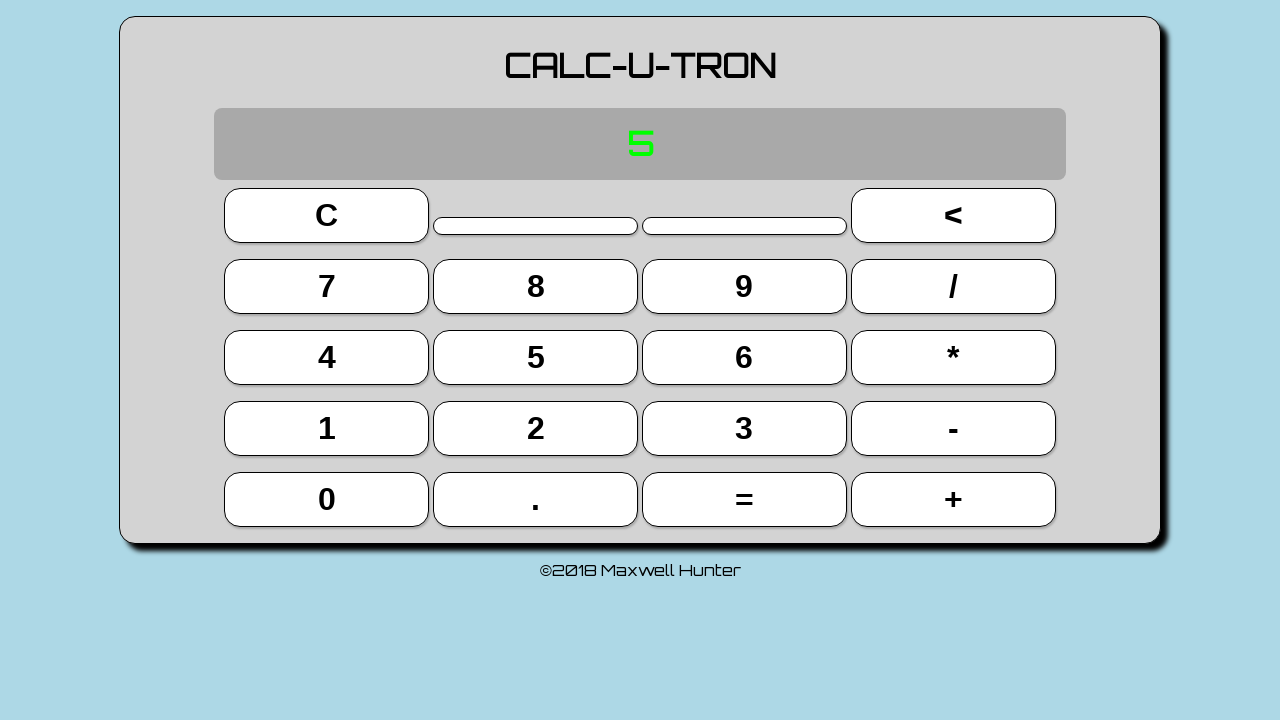

Typed 'x' (multiply) on keyboard
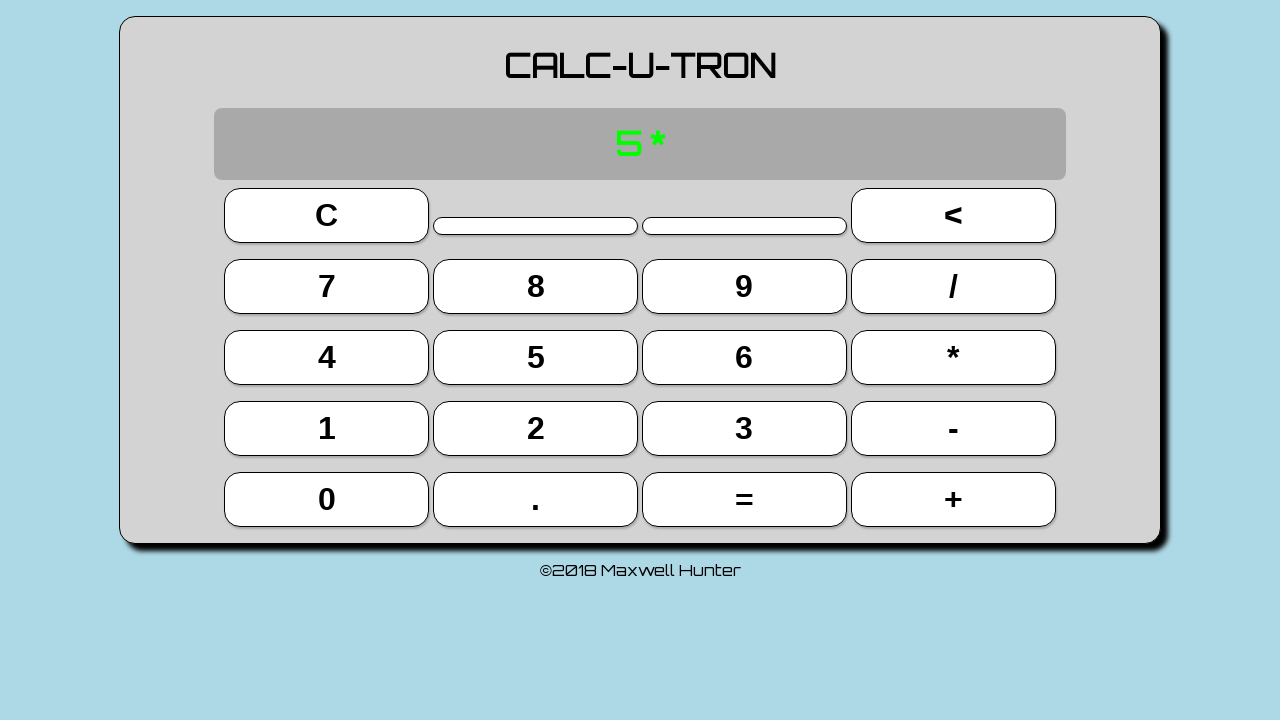

Typed '5' on keyboard
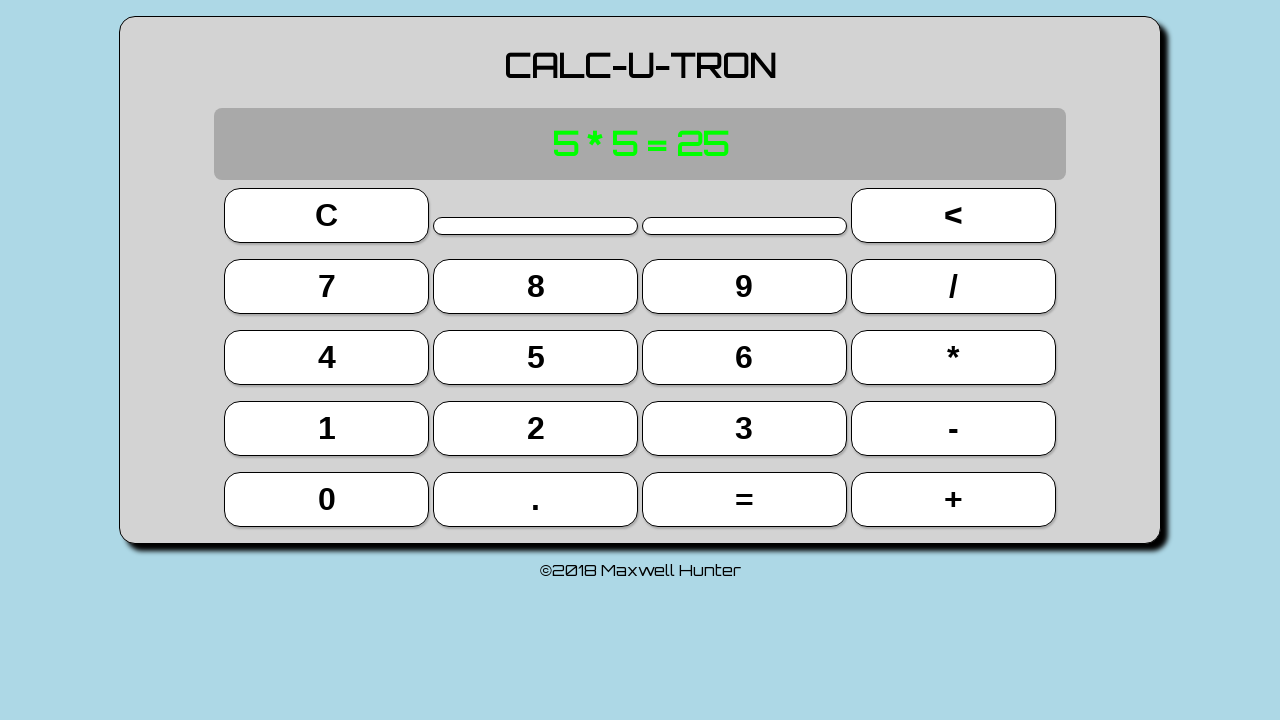

Pressed Enter to evaluate 5x5
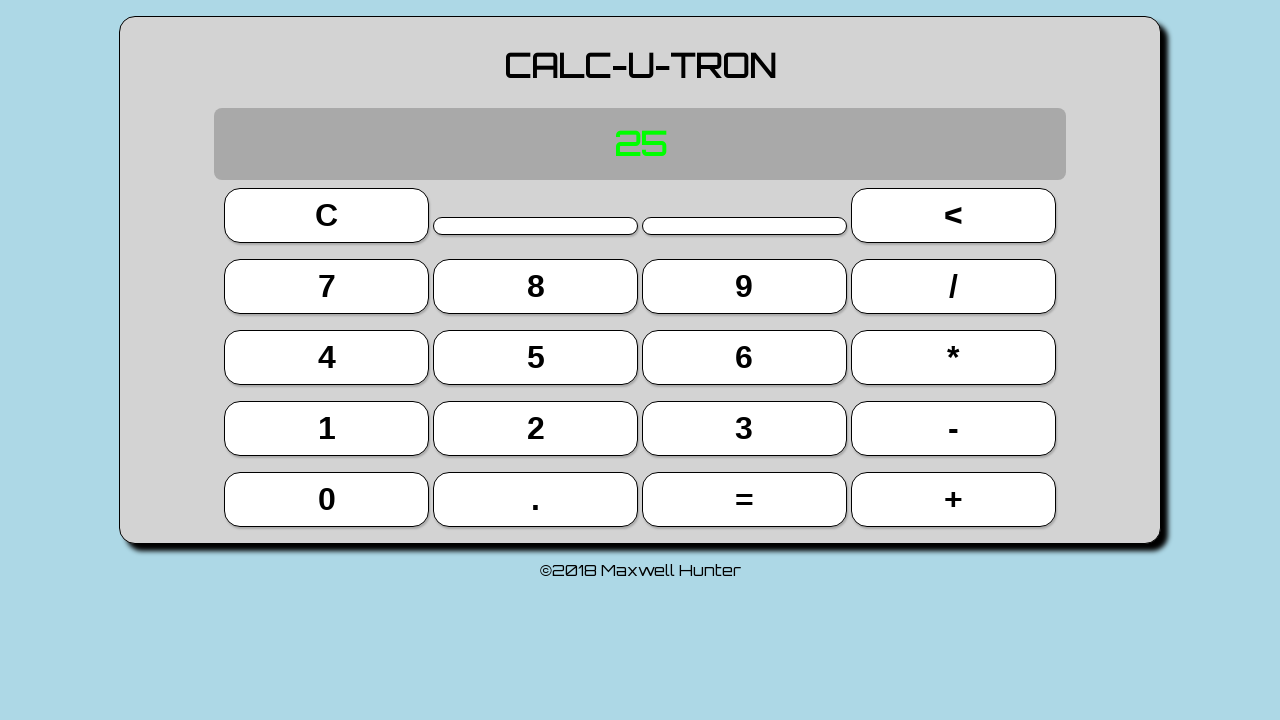

Typed 'x' (multiply) on keyboard
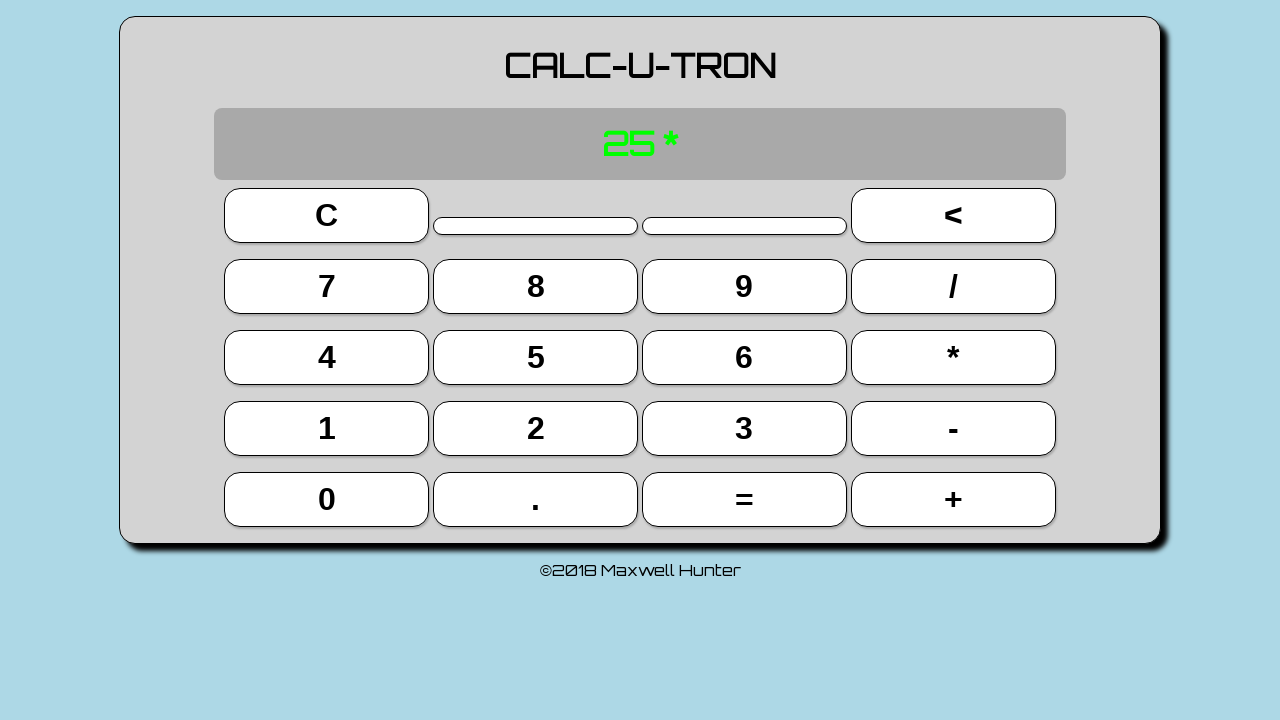

Typed '5' on keyboard
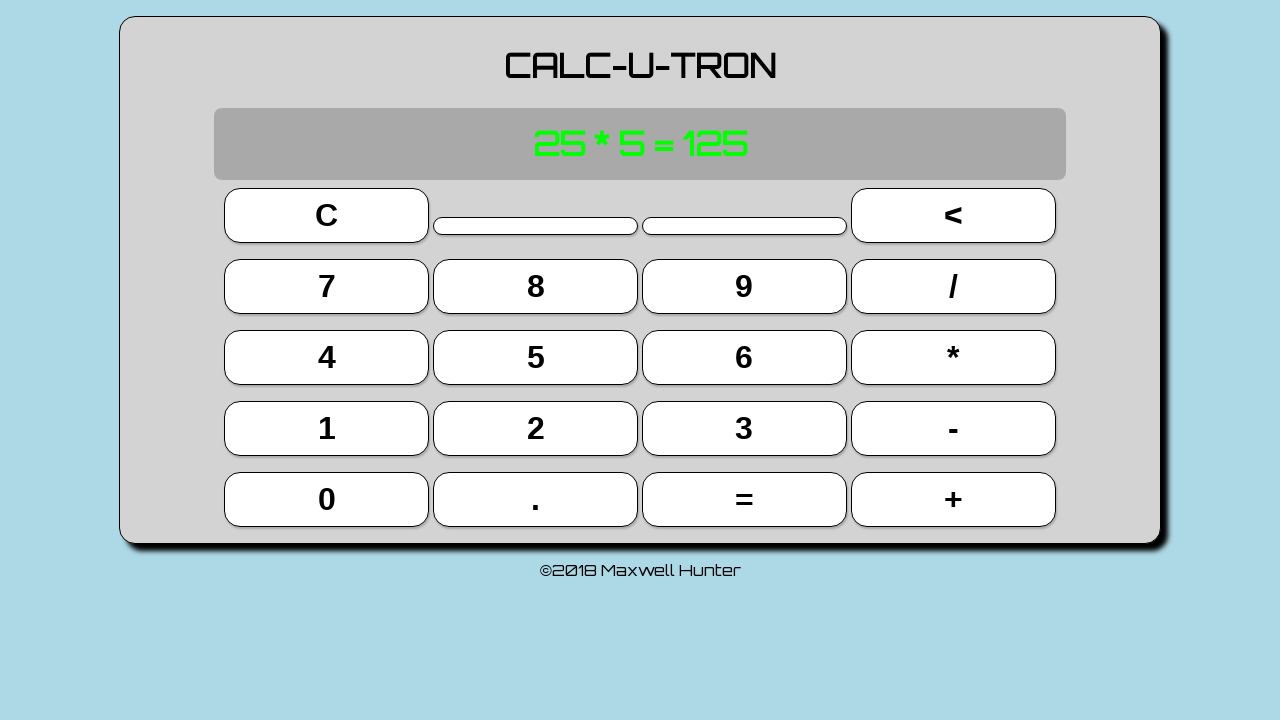

Pressed Enter to evaluate 25x5
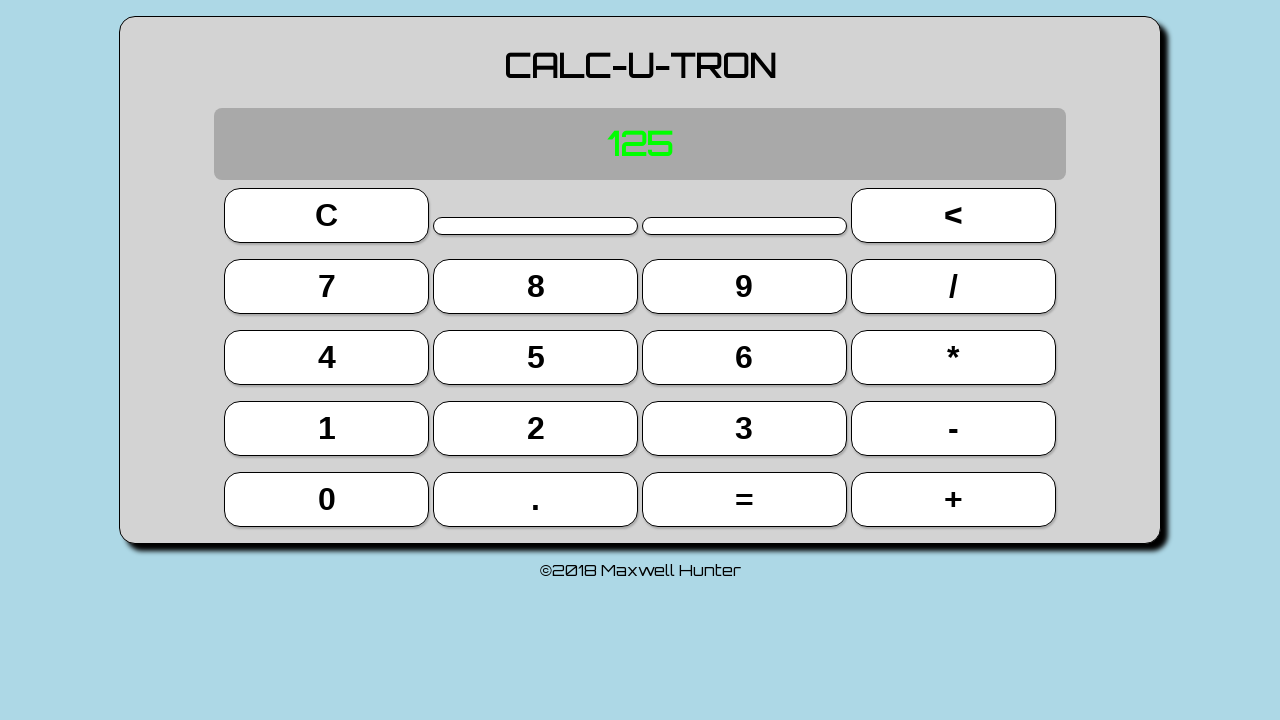

Retrieved display text to verify result
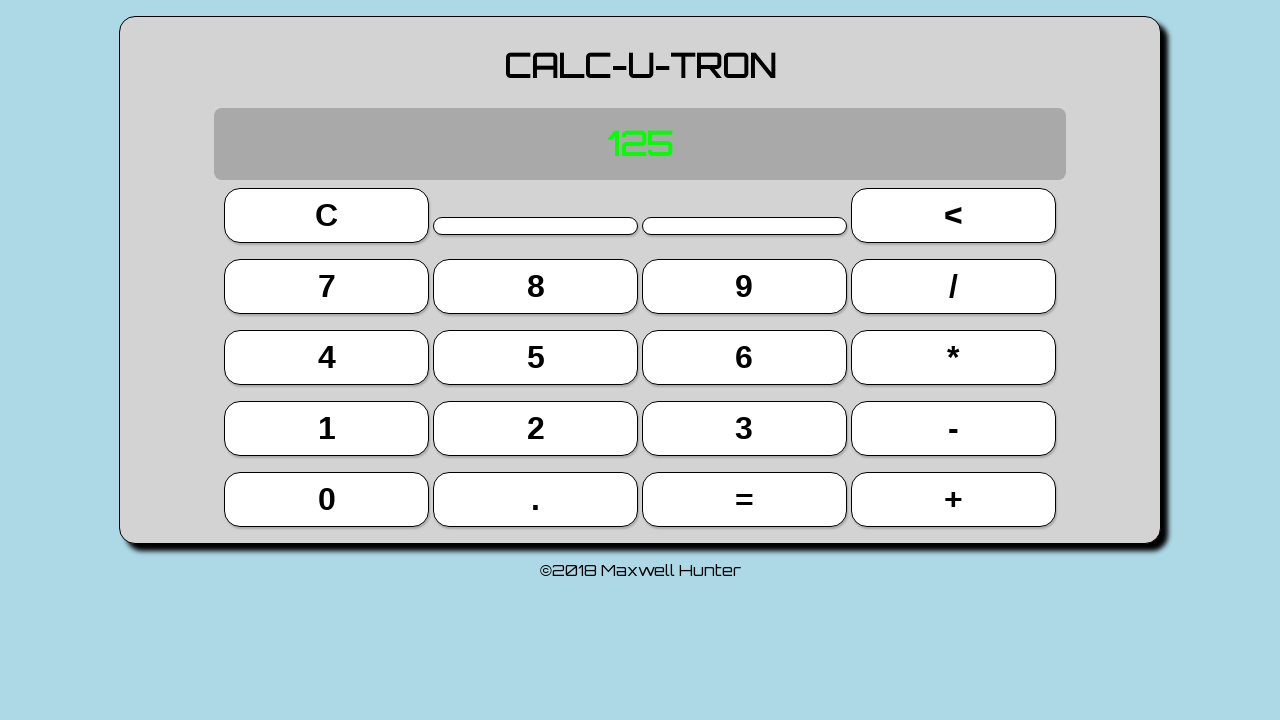

Assertion passed: display shows '125'
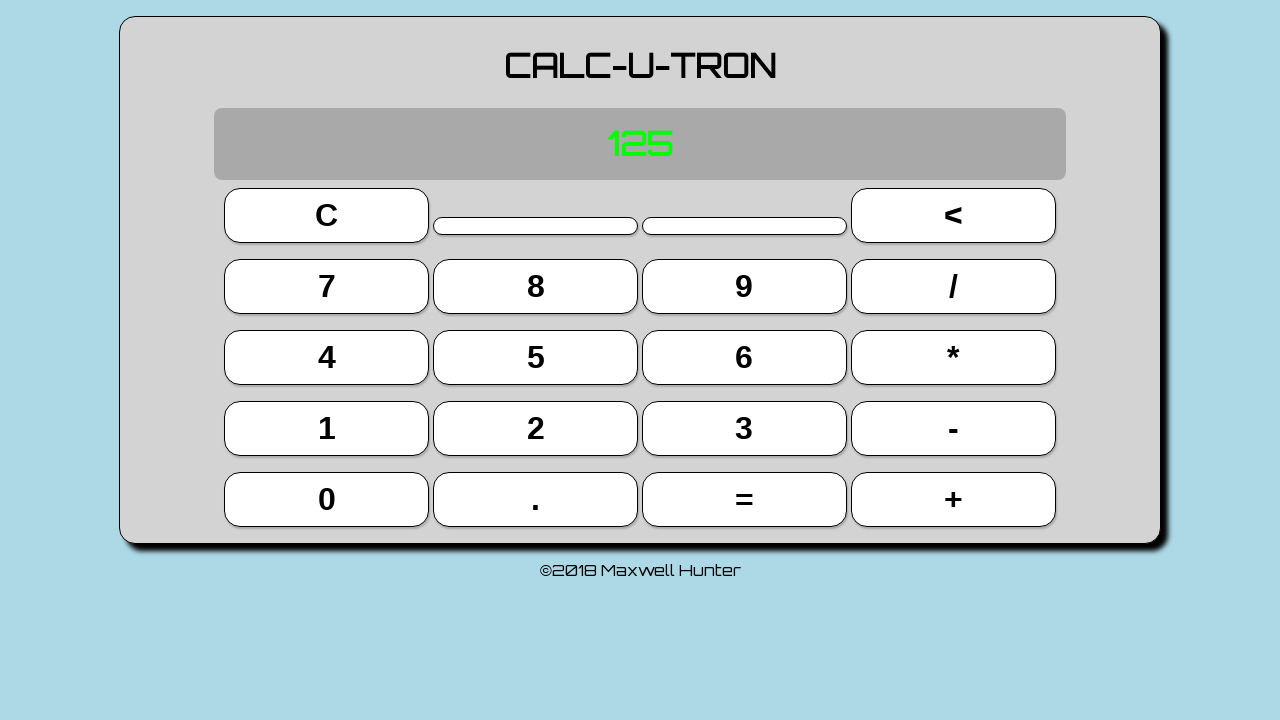

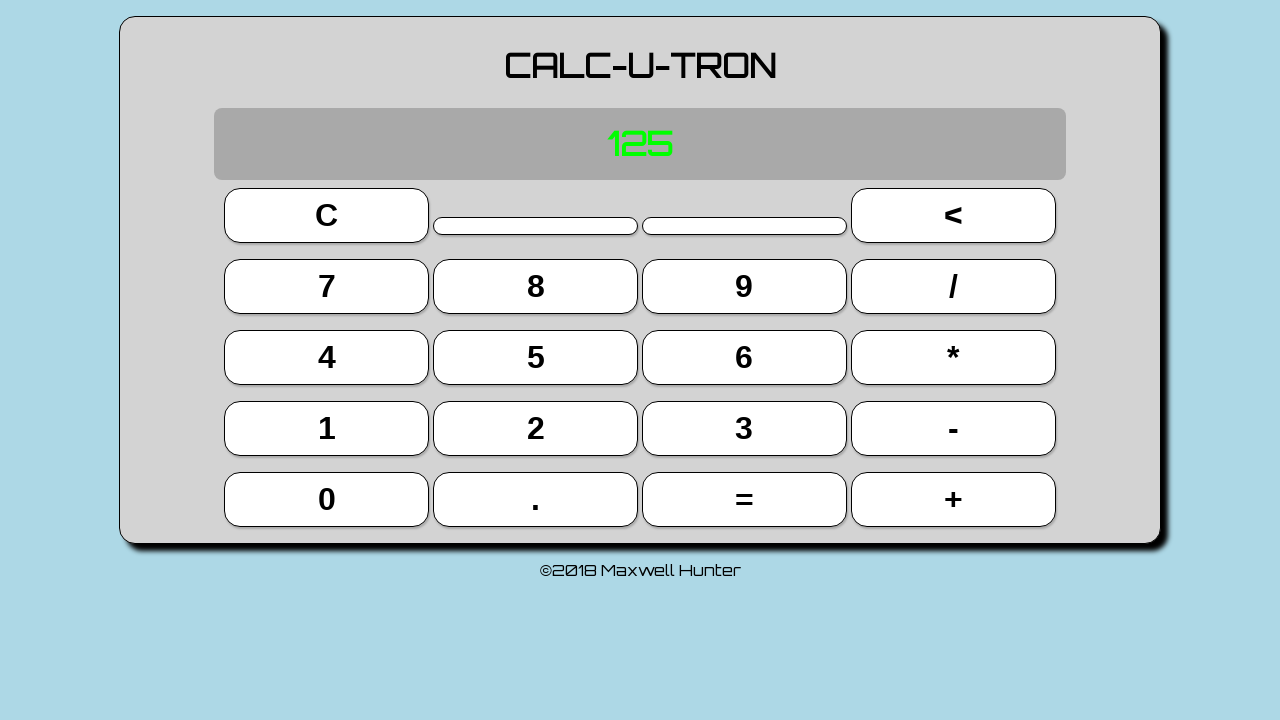